Tests three different button click types on demoqa.com: a simple left click, a right-click (context click), and a double-click, verifying that each click type triggers the appropriate message display.

Starting URL: https://demoqa.com/buttons

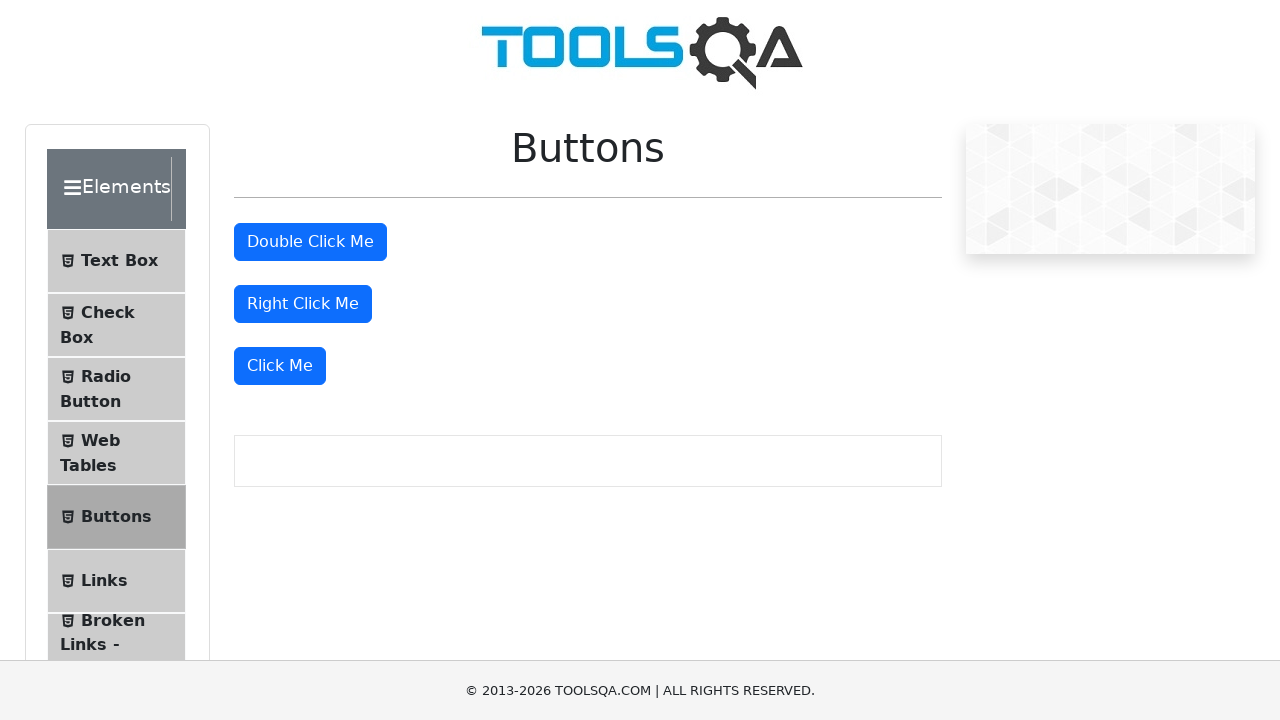

Performed simple left click on 'Click Me' button at (280, 366) on xpath=//button[normalize-space()='Click Me']
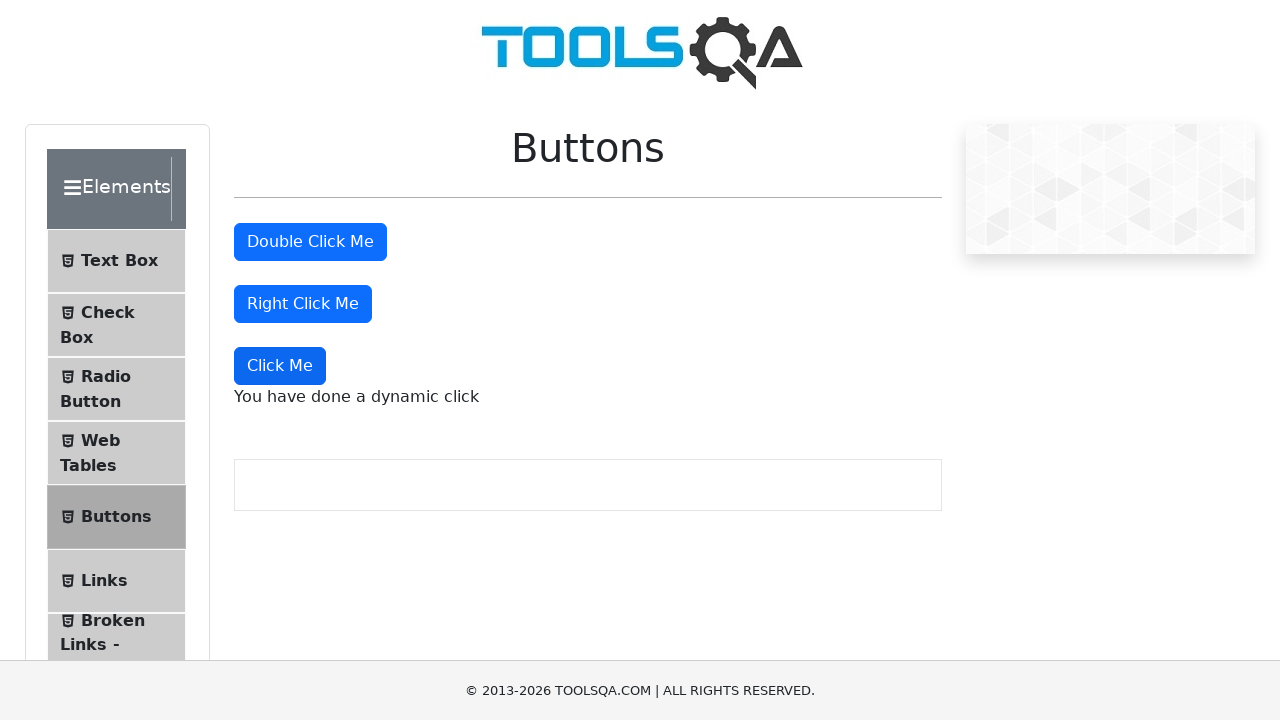

Waited for dynamic click message to appear
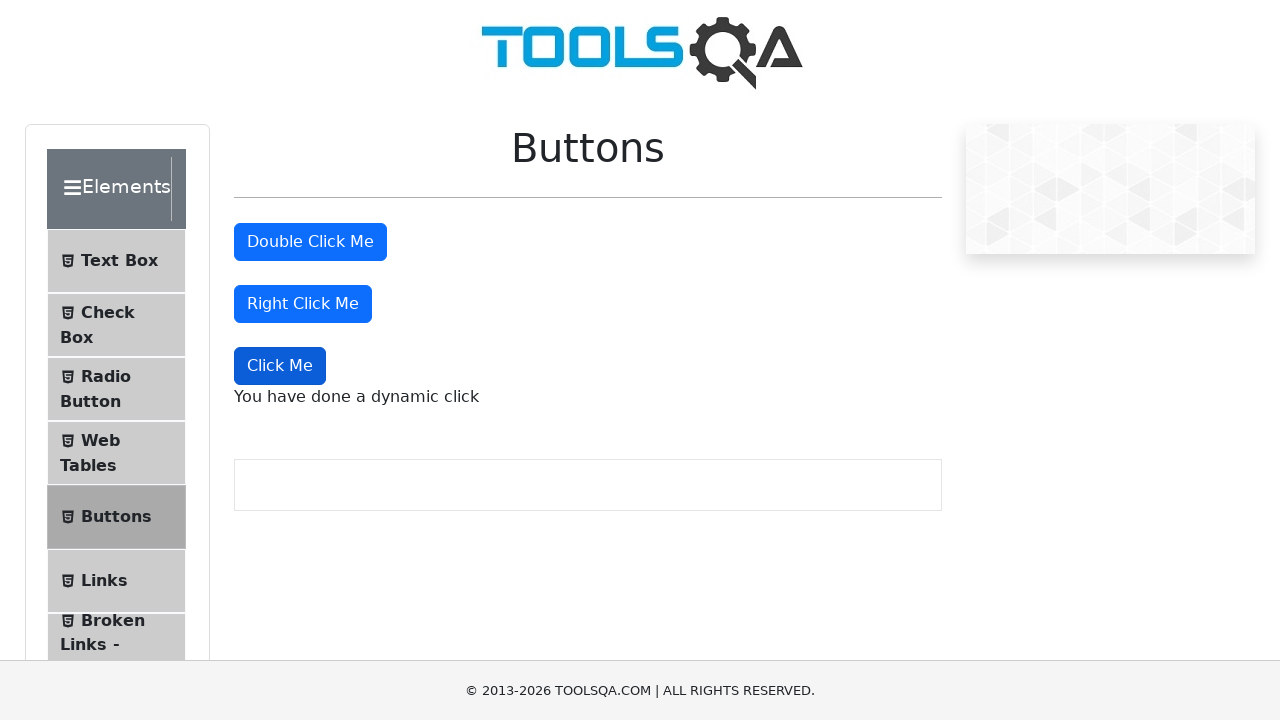

Performed right-click (context click) on right-click button at (303, 304) on #rightClickBtn
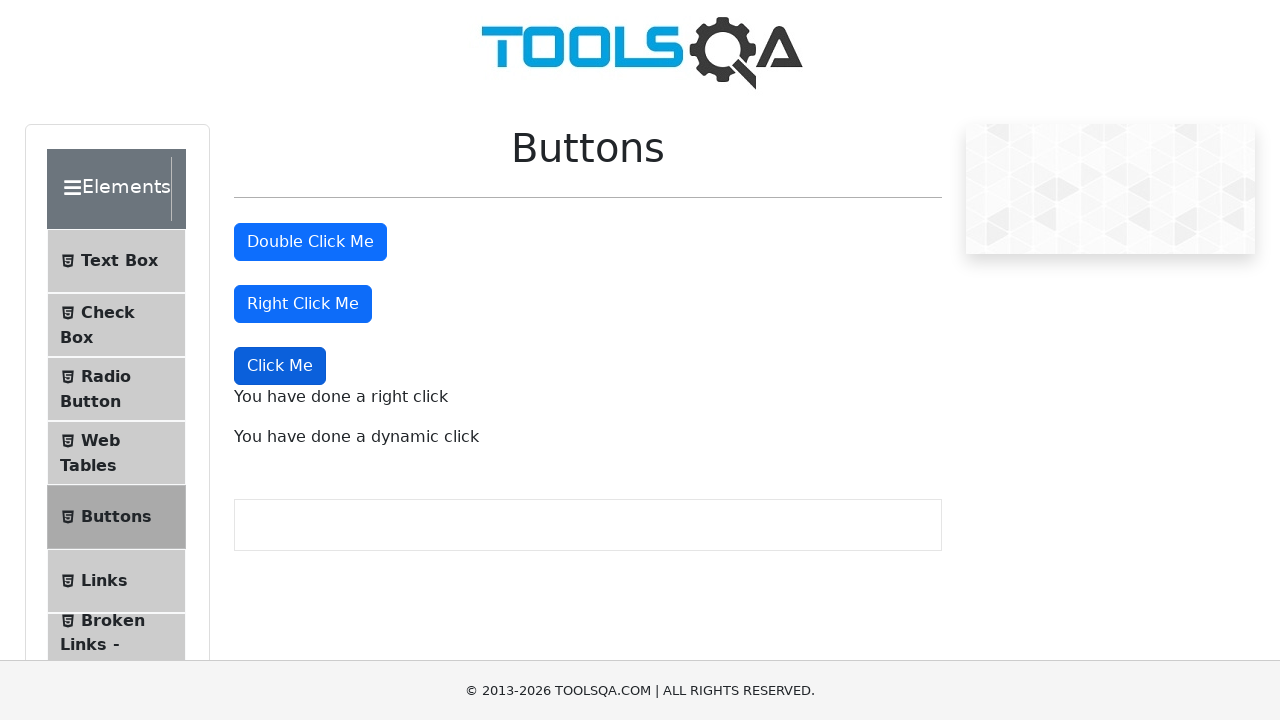

Waited for right-click message to appear
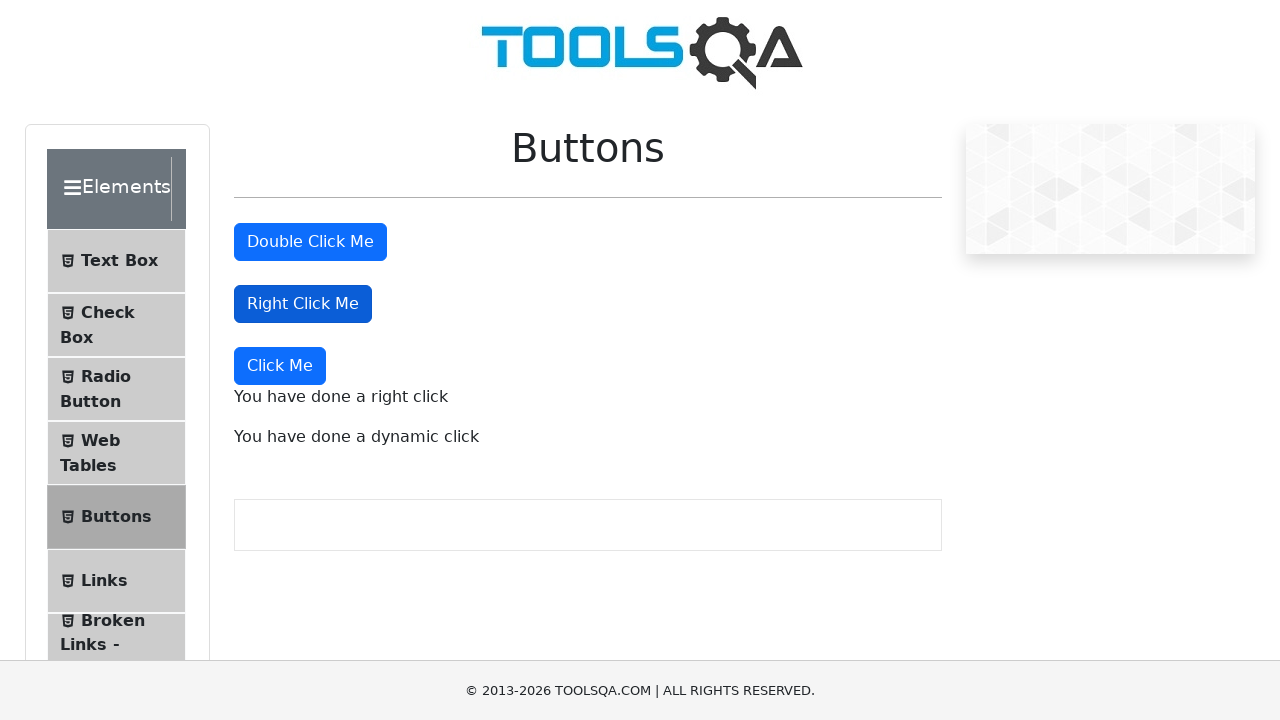

Performed double-click on double-click button at (310, 242) on #doubleClickBtn
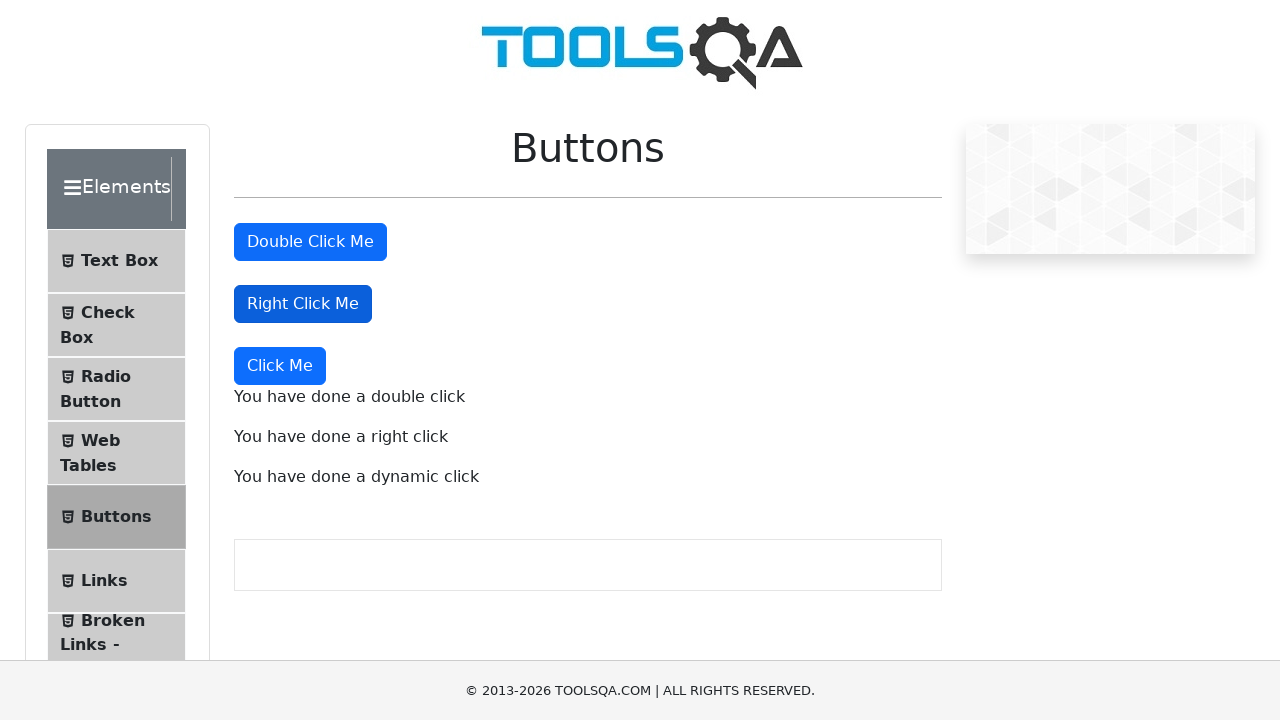

Waited for double-click message to appear
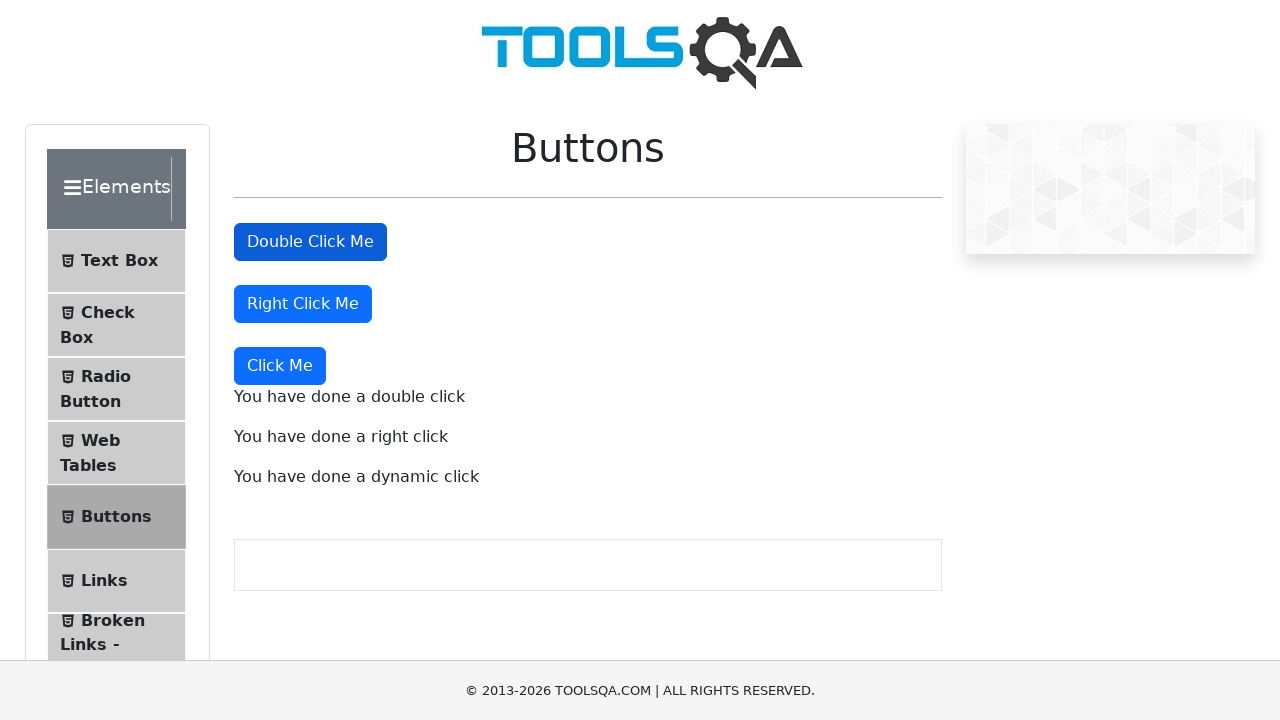

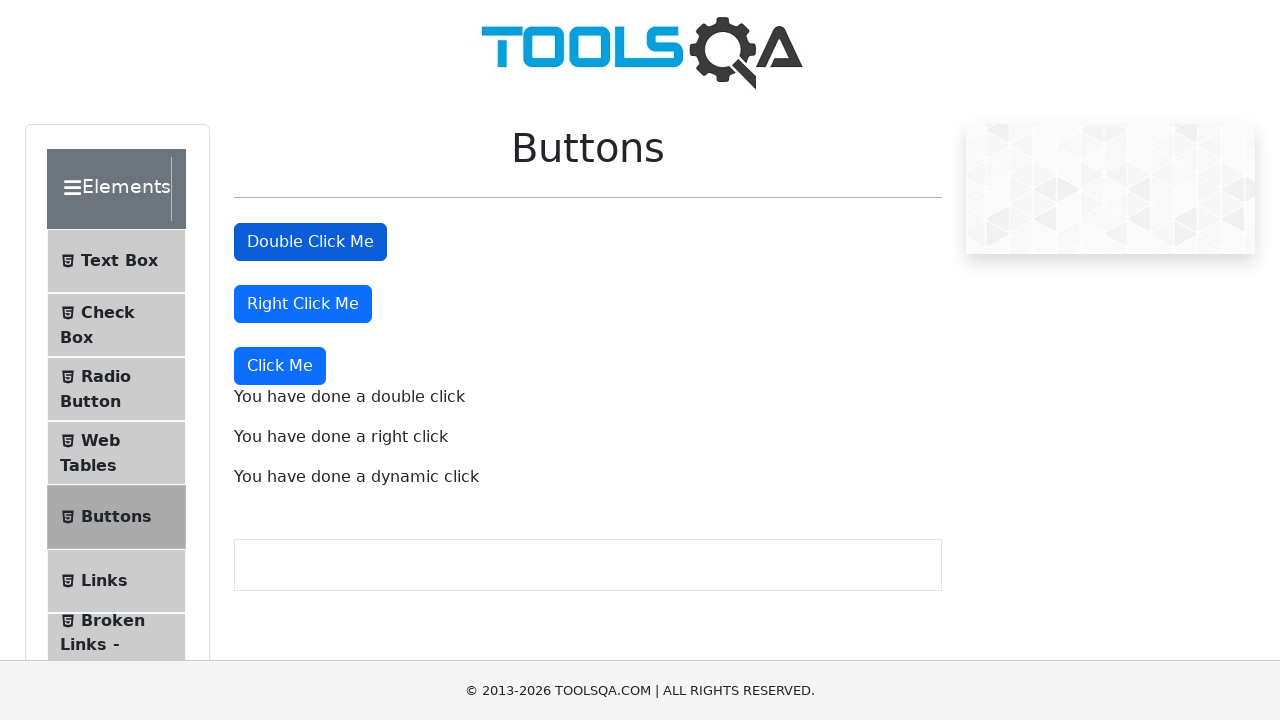